Tests injecting jQuery and jQuery Growl library into a page, then displaying notification messages using JavaScript execution.

Starting URL: http://the-internet.herokuapp.com

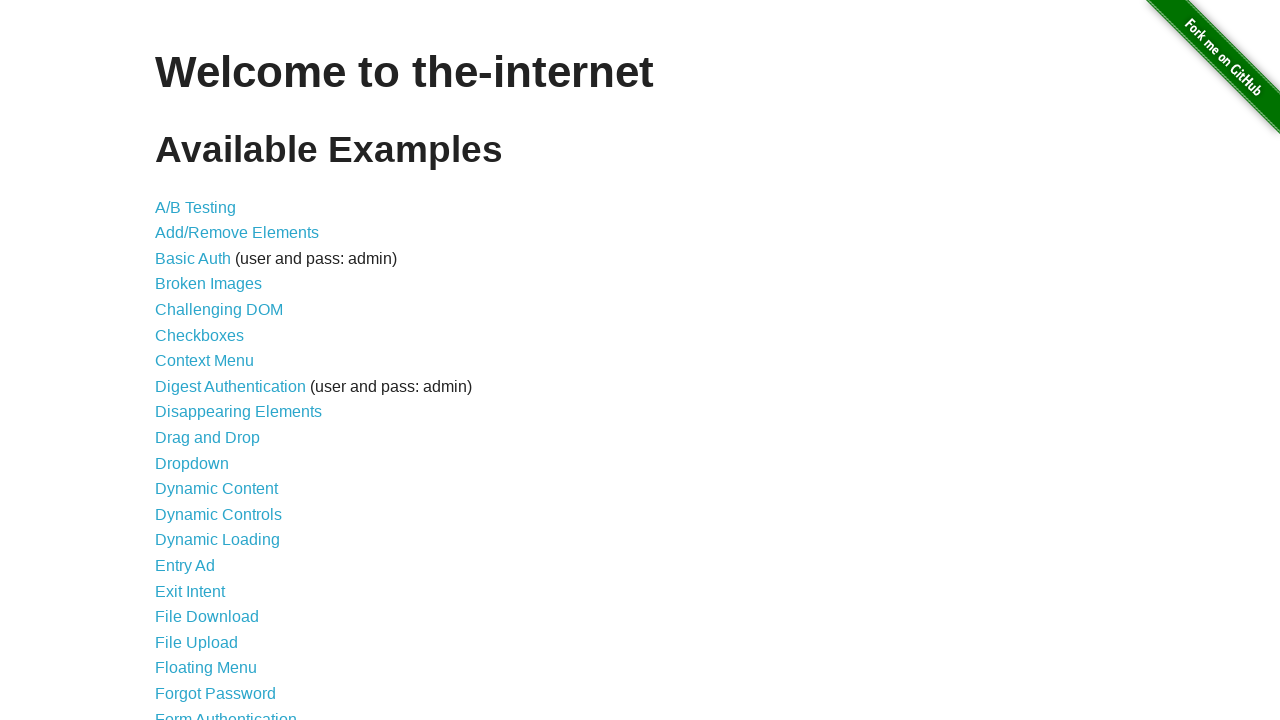

Injected jQuery library into the page if not already present
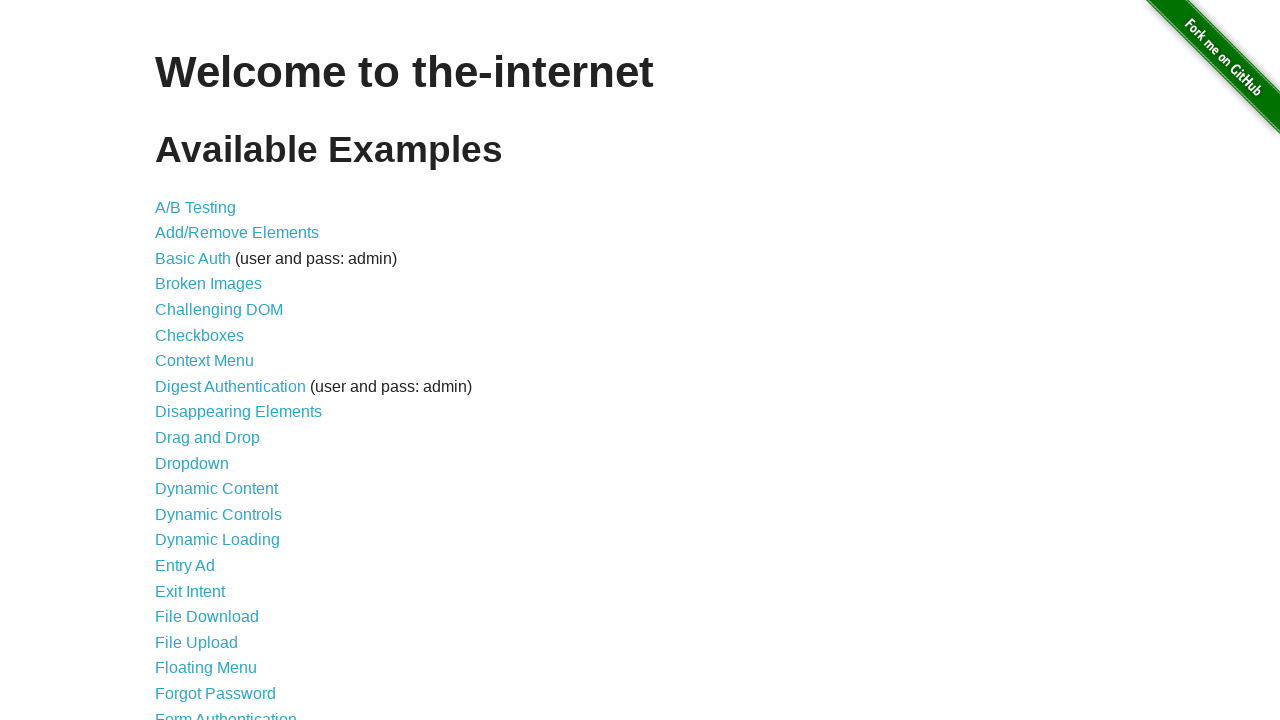

Waited for jQuery to load and become available
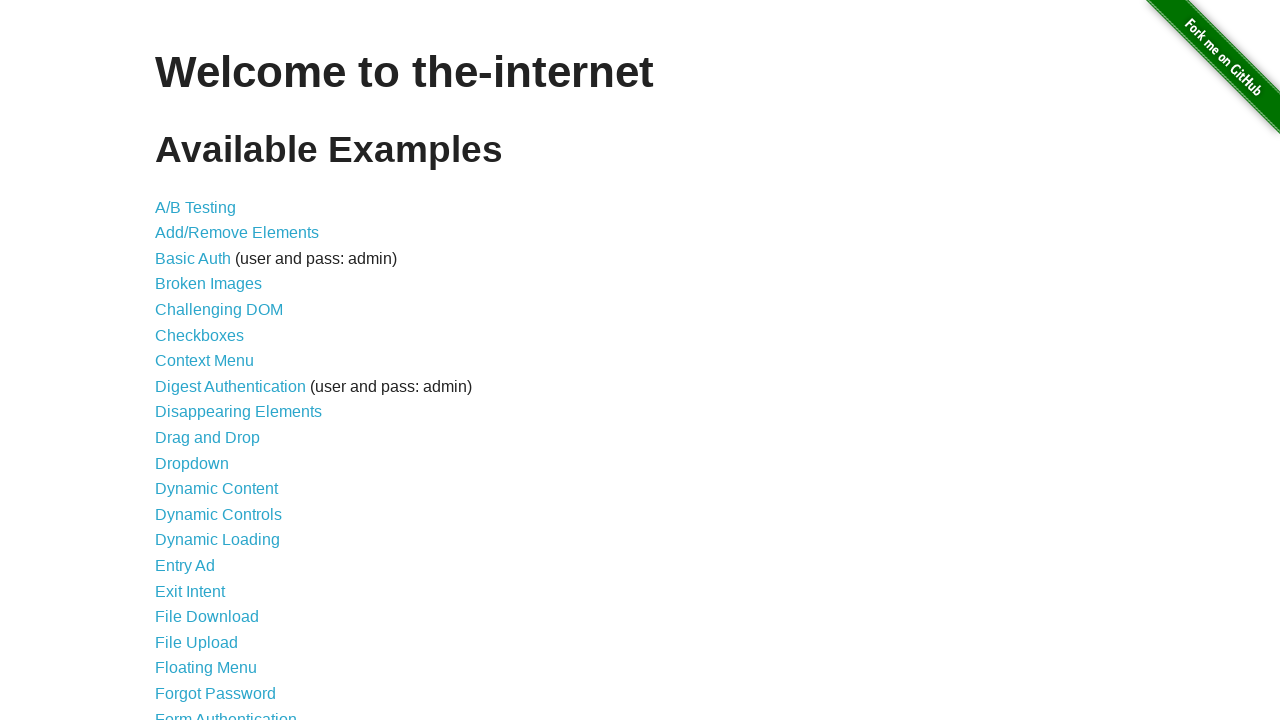

Loaded jQuery Growl library script via jQuery
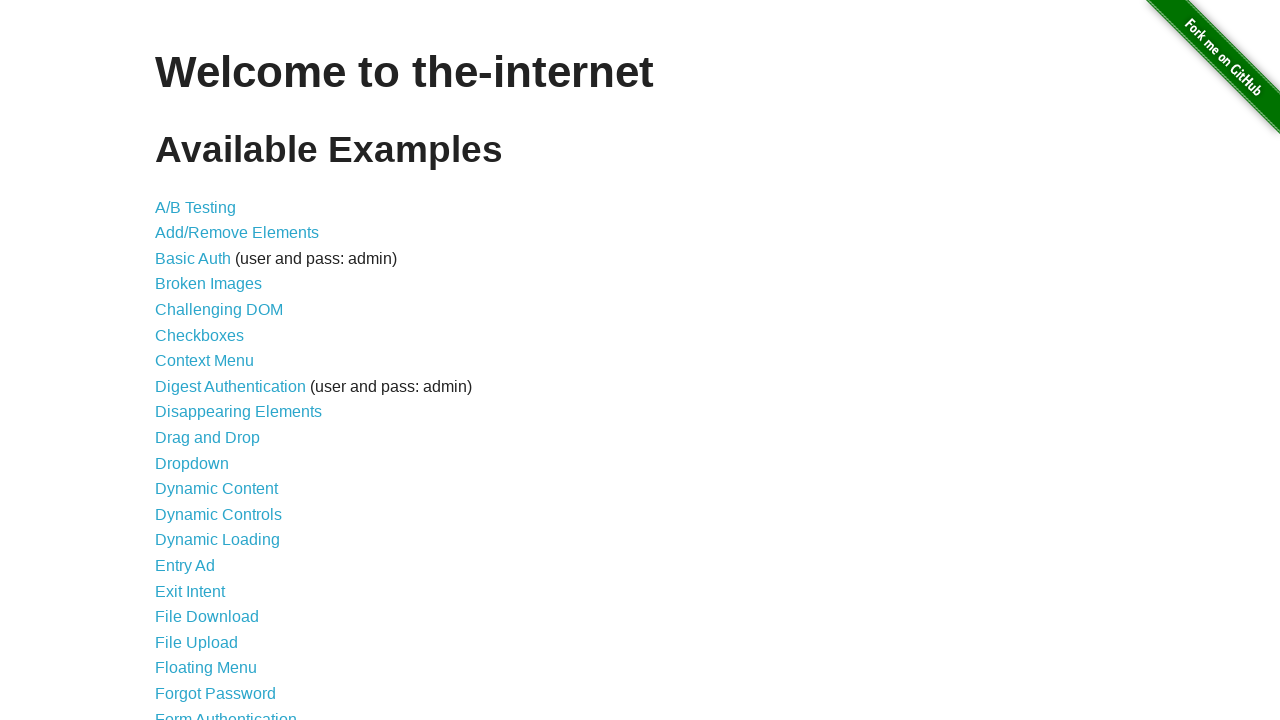

Added jQuery Growl CSS stylesheet to the page head
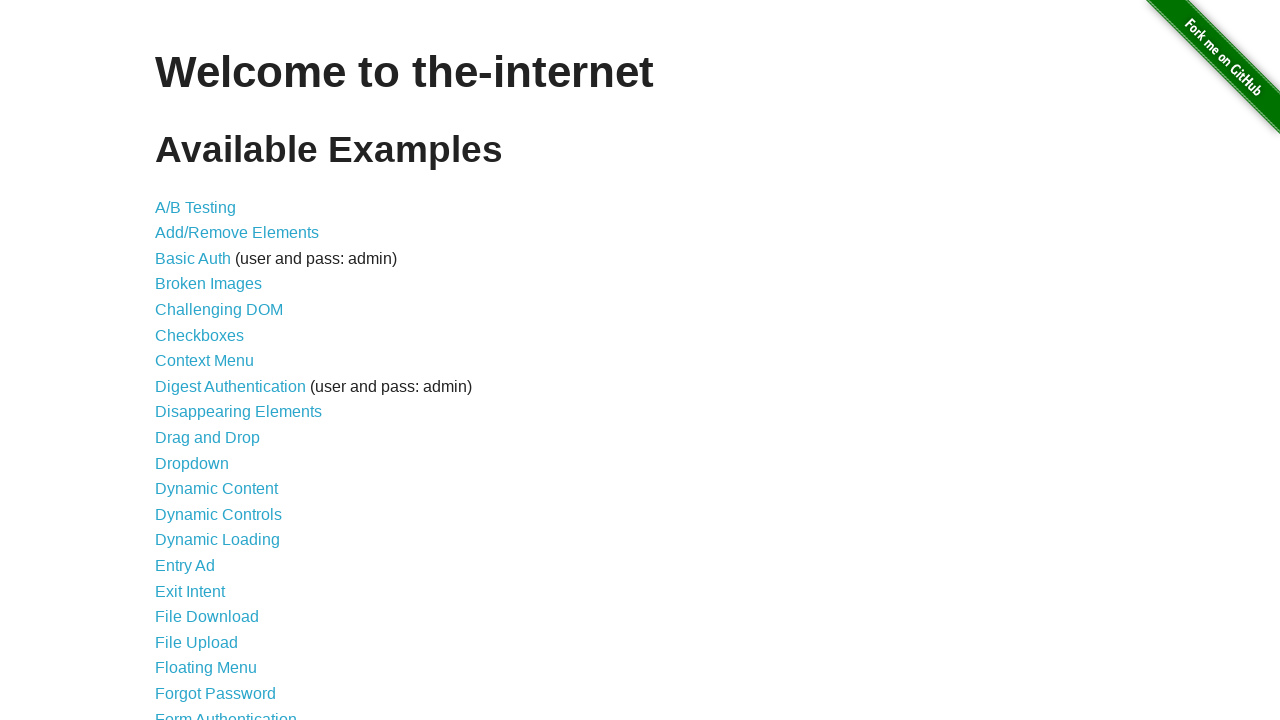

Waited 2 seconds for jQuery Growl library to initialize
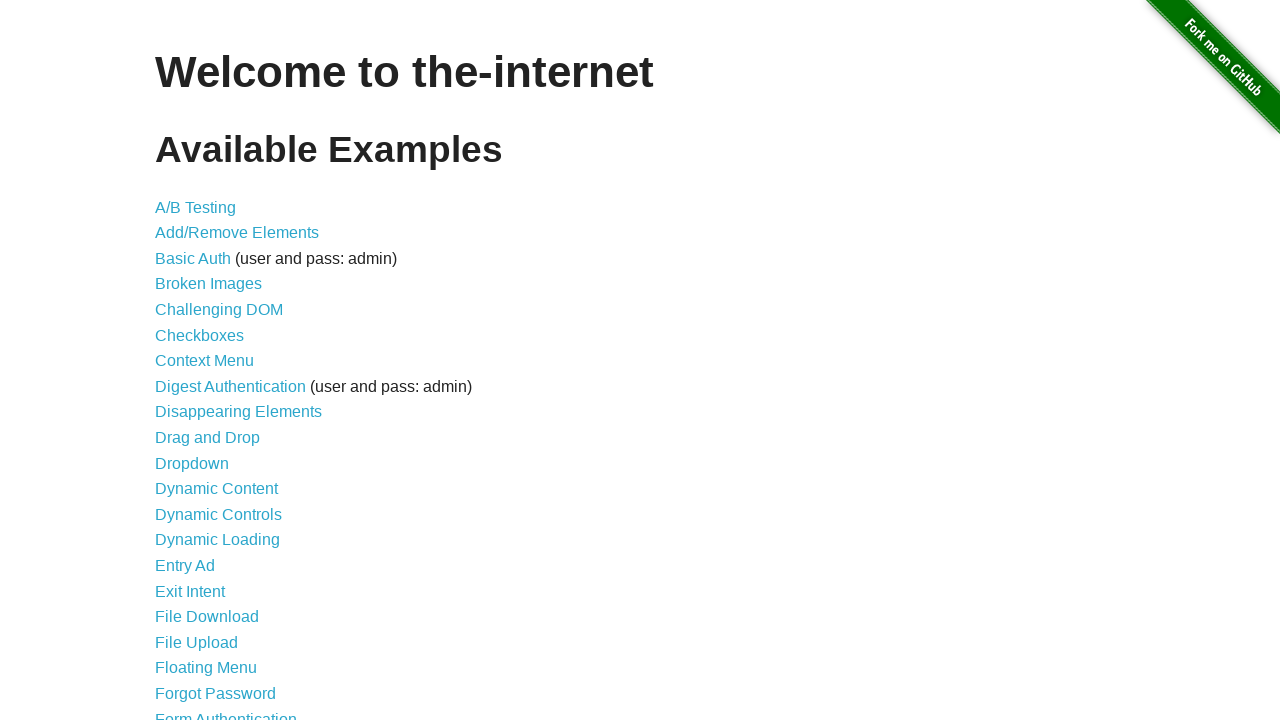

Displayed notification message using jQuery Growl with title 'GET' and message '/'
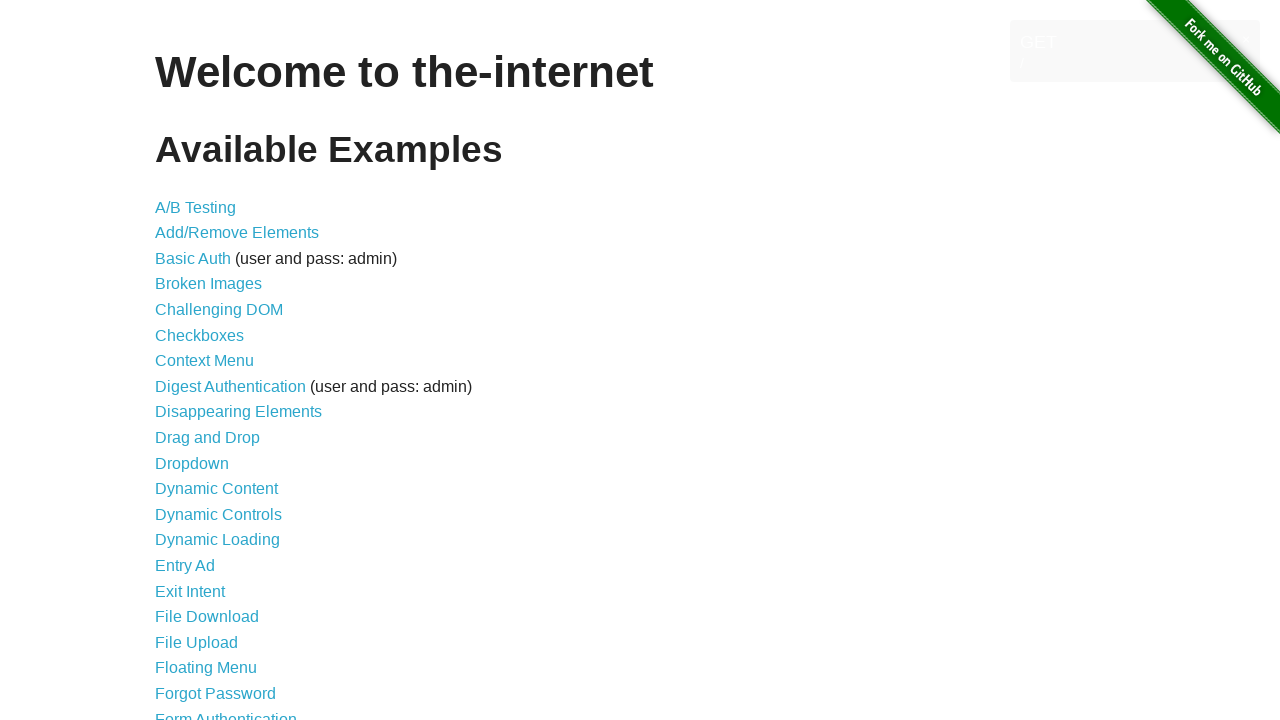

Waited 2 seconds to observe the notification on screen
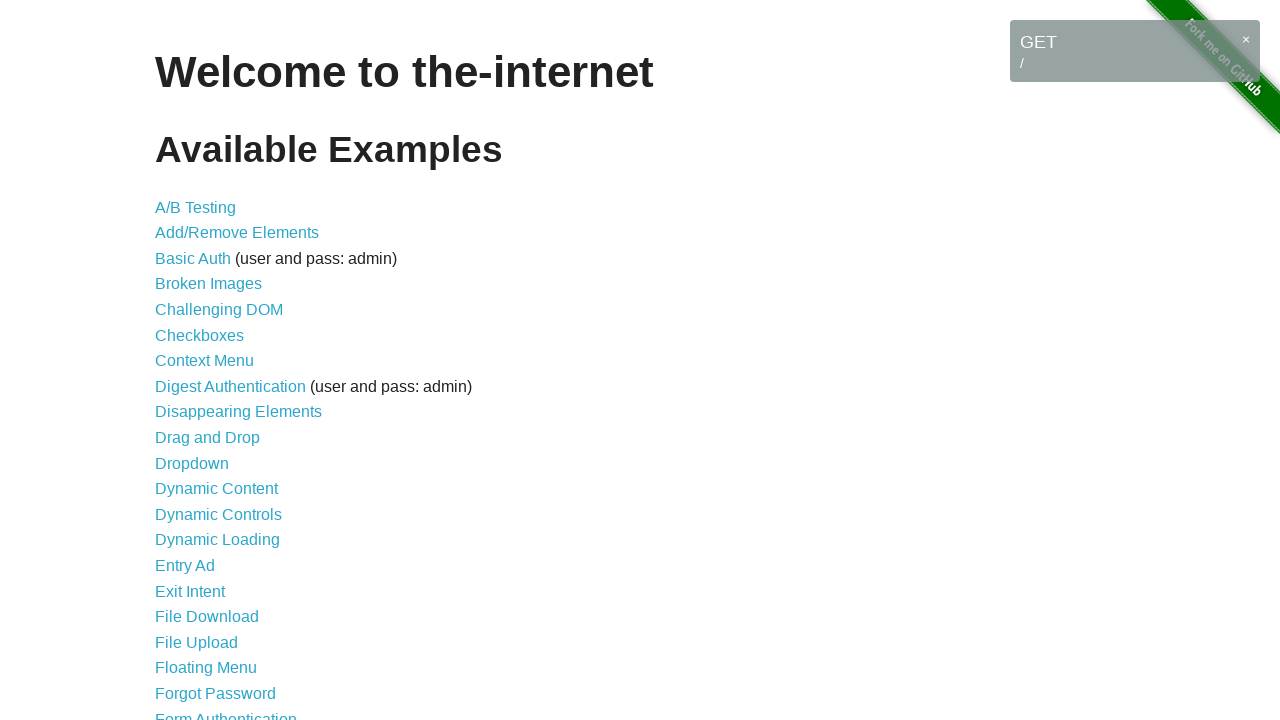

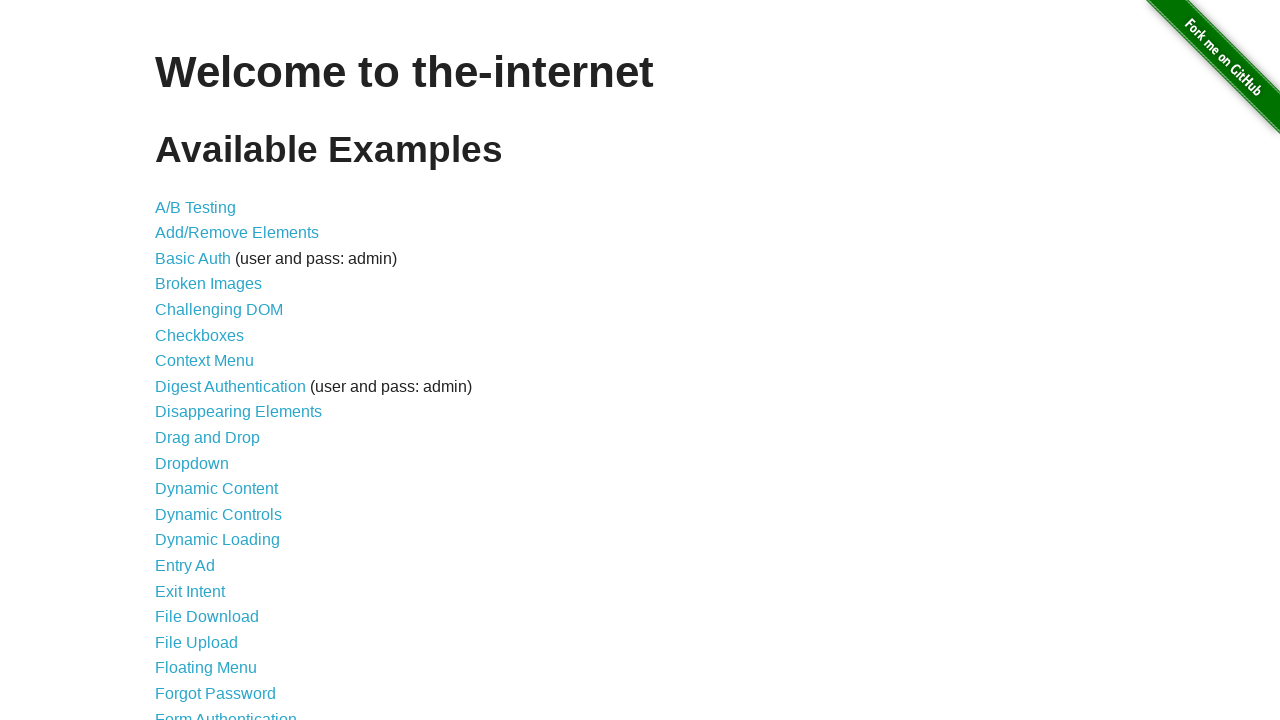